Tests dismissing a JavaScript confirm dialog by clicking the second button and dismissing the alert

Starting URL: https://the-internet.herokuapp.com/javascript_alerts

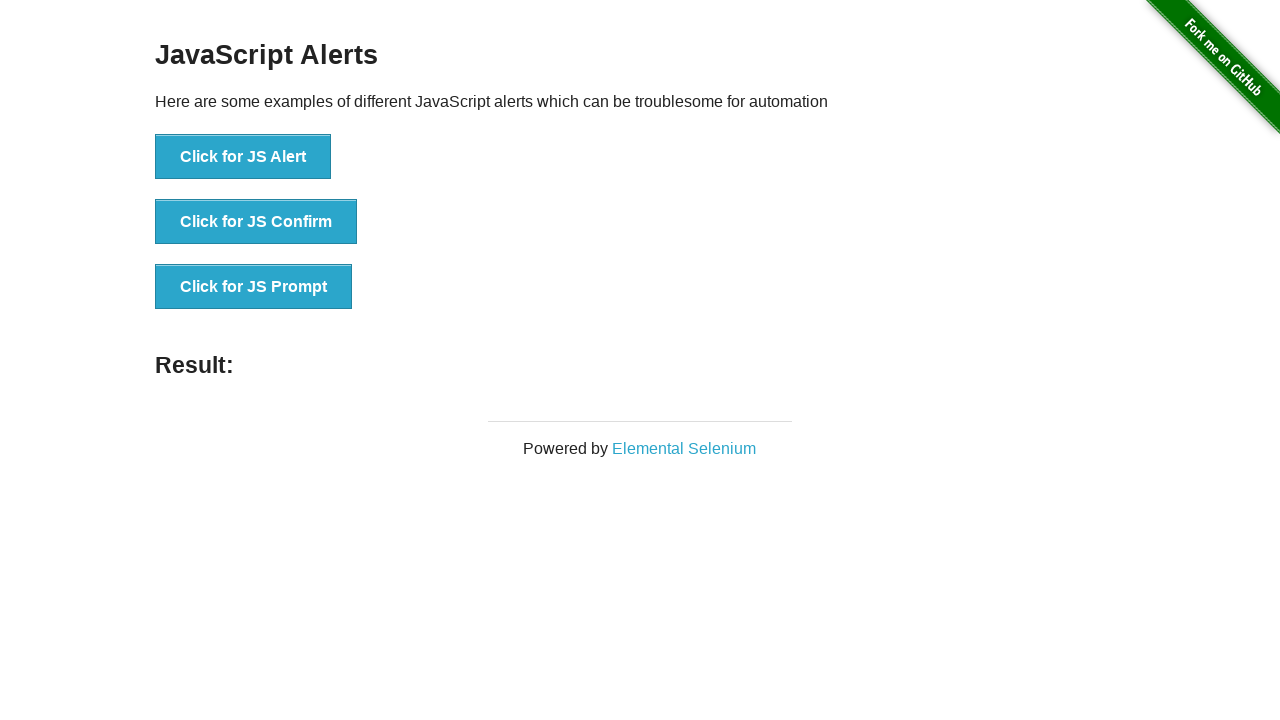

Set up dialog handler to dismiss JavaScript confirm dialog
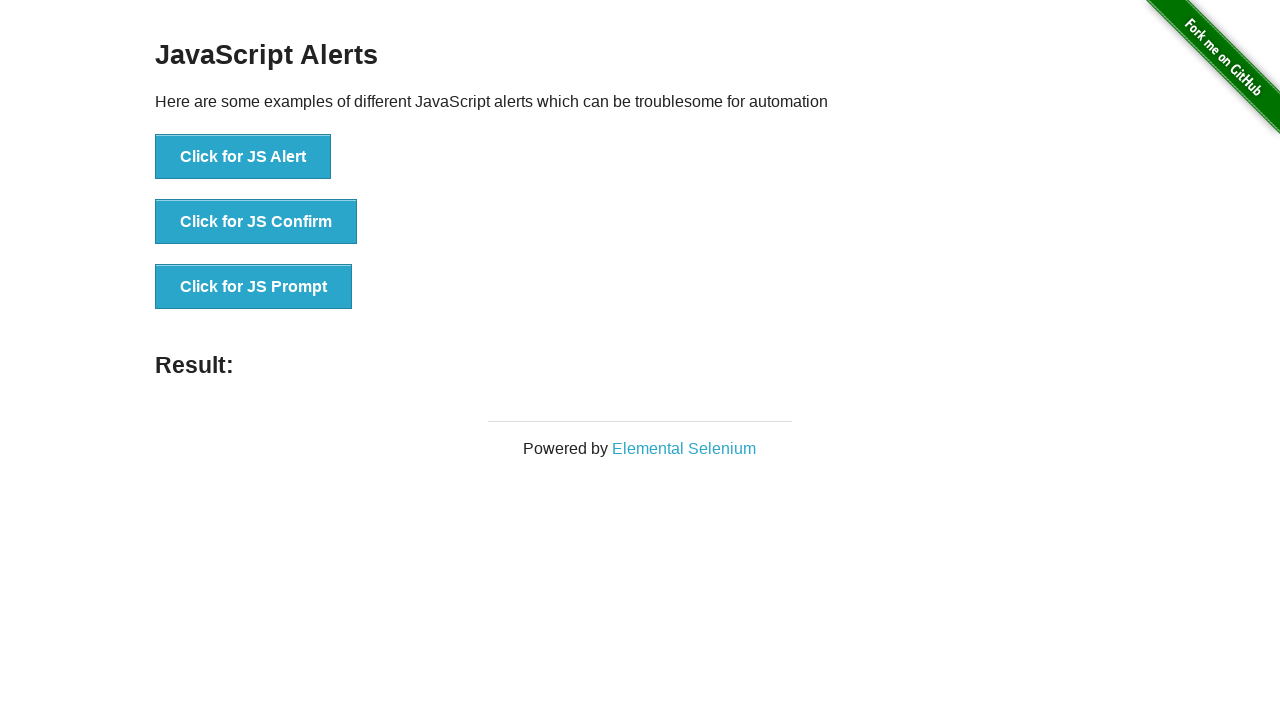

Clicked button to trigger JavaScript confirm dialog at (256, 222) on button[onclick='jsConfirm()']
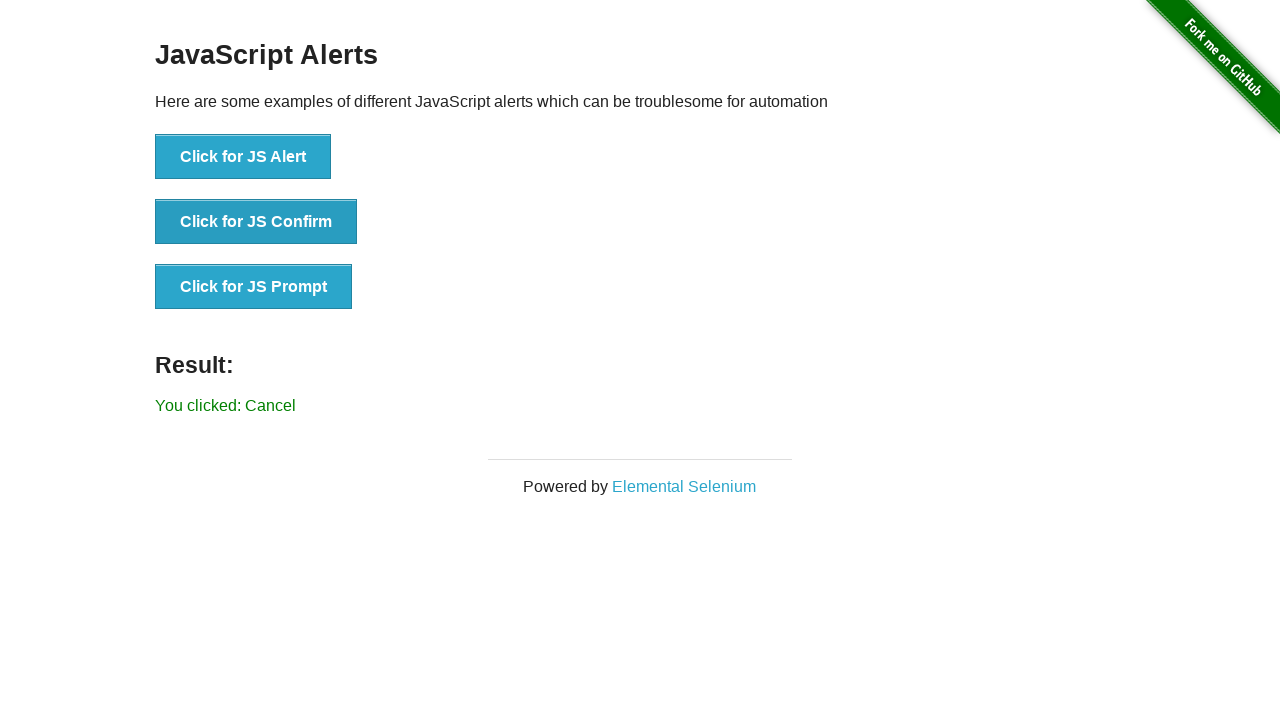

Result message appeared after dismissing confirm dialog
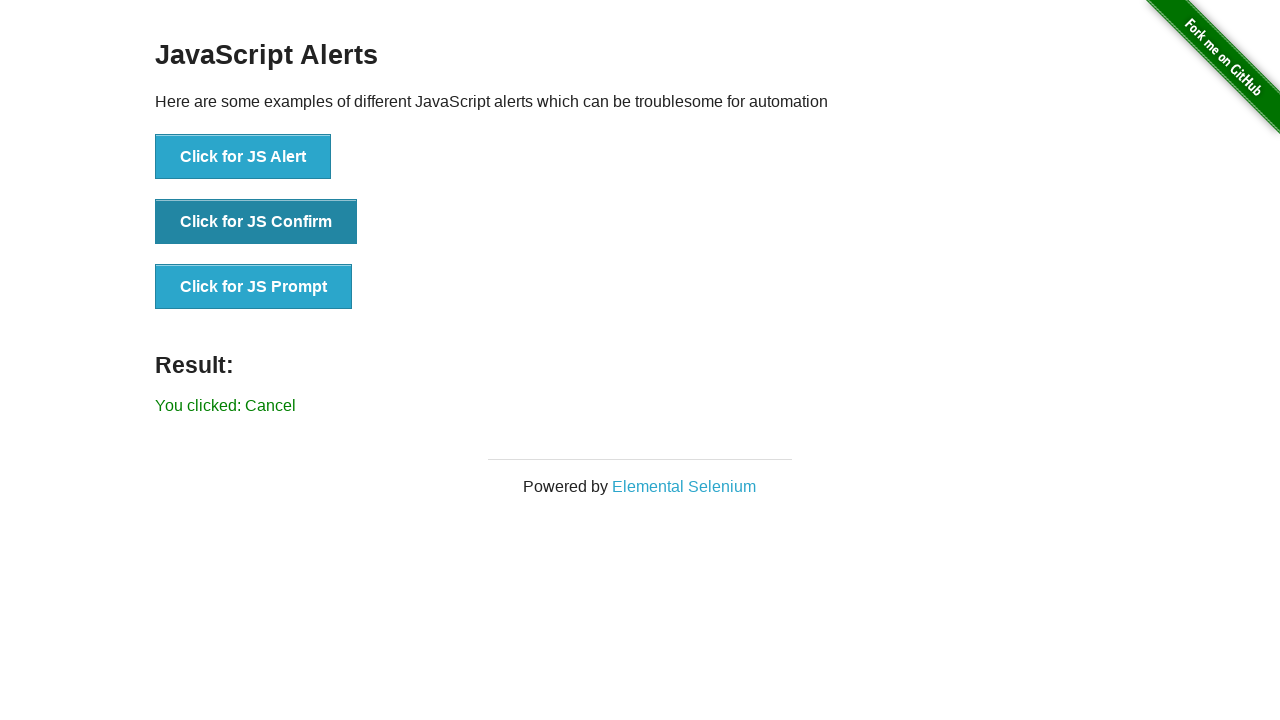

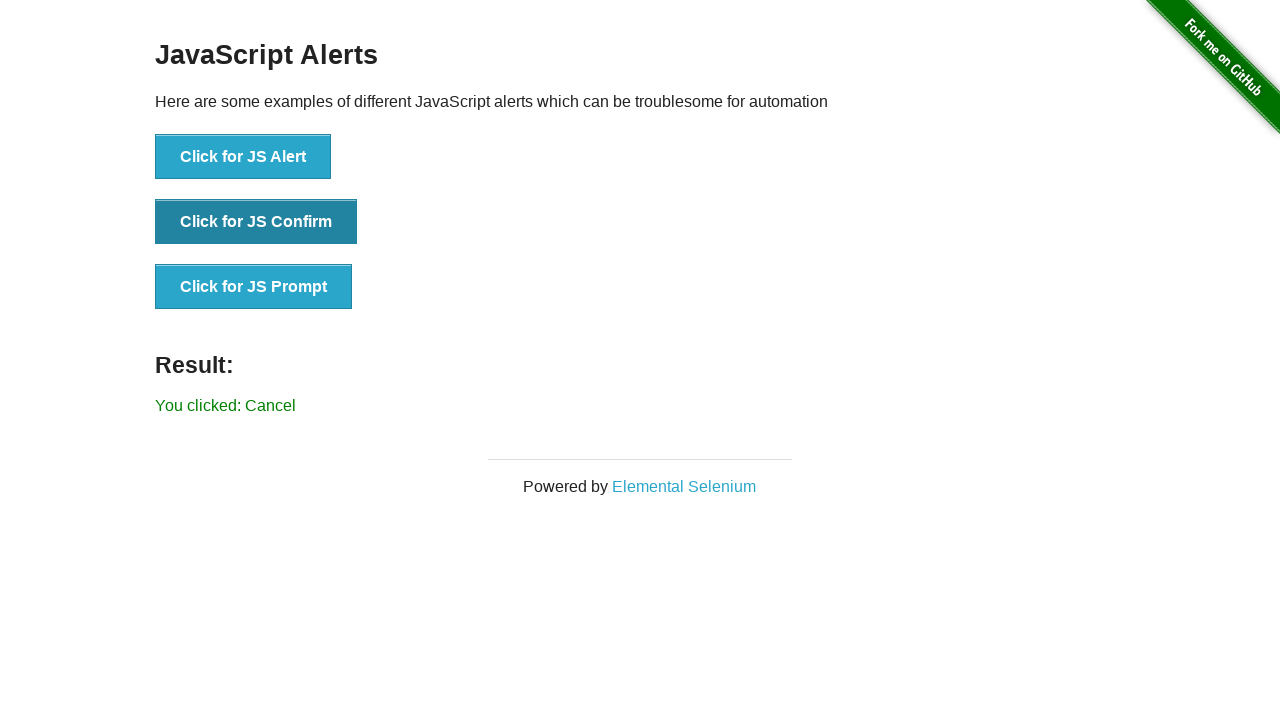